Tests JavaScript prompt dialog by clicking the prompt button, entering text, and accepting the dialog

Starting URL: http://the-internet.herokuapp.com/javascript_alerts

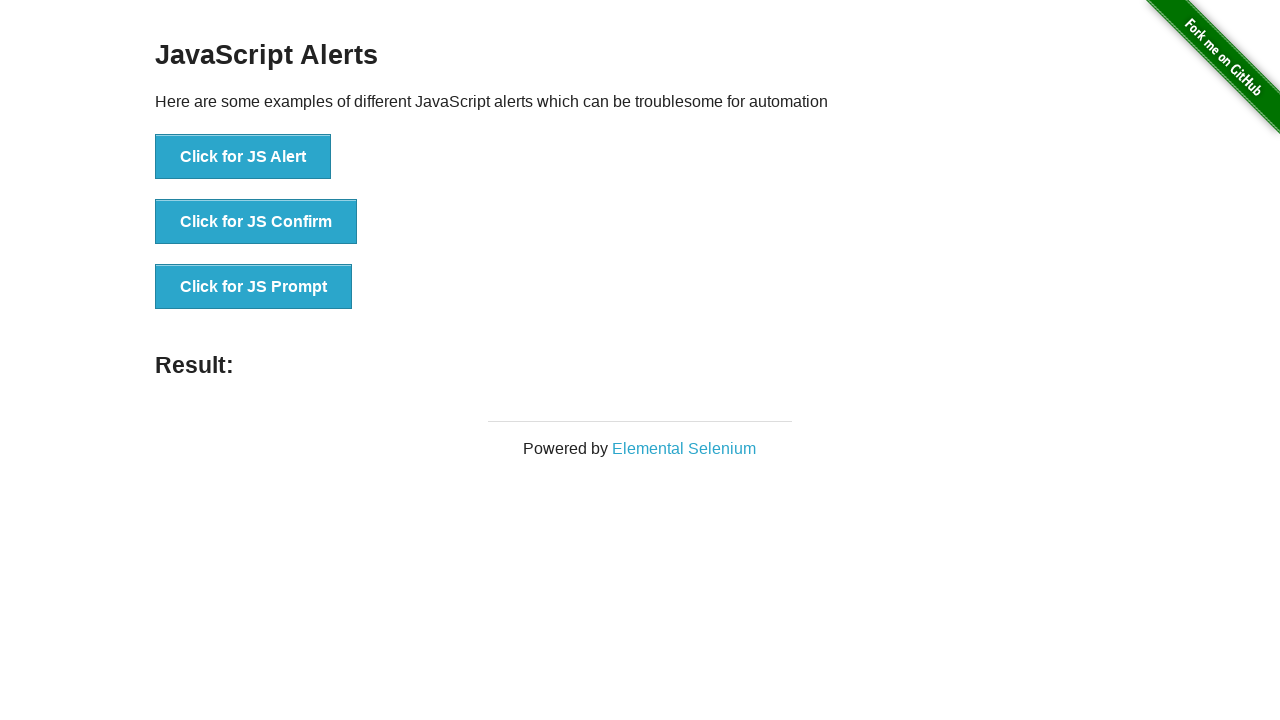

Set up dialog handler to accept prompt with text 'Loop Academy'
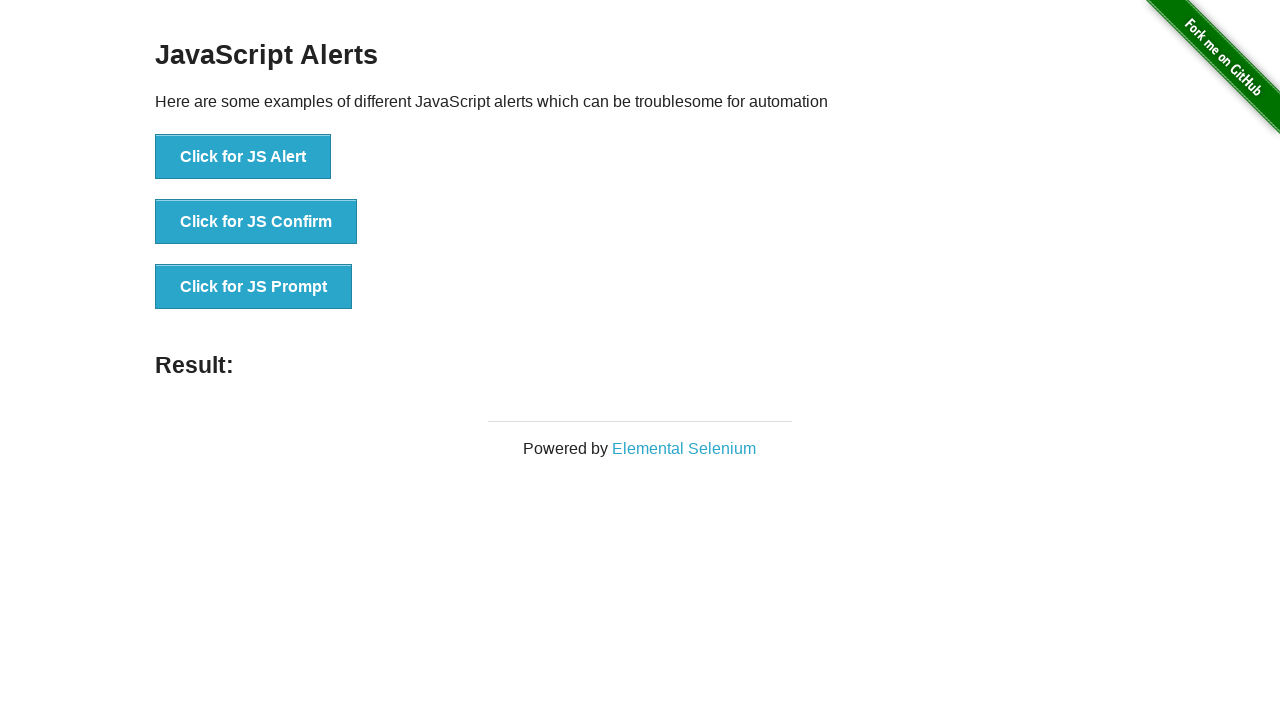

Clicked the JS Prompt button at (254, 287) on xpath=//button[contains(text(),'Click for JS Prompt')]
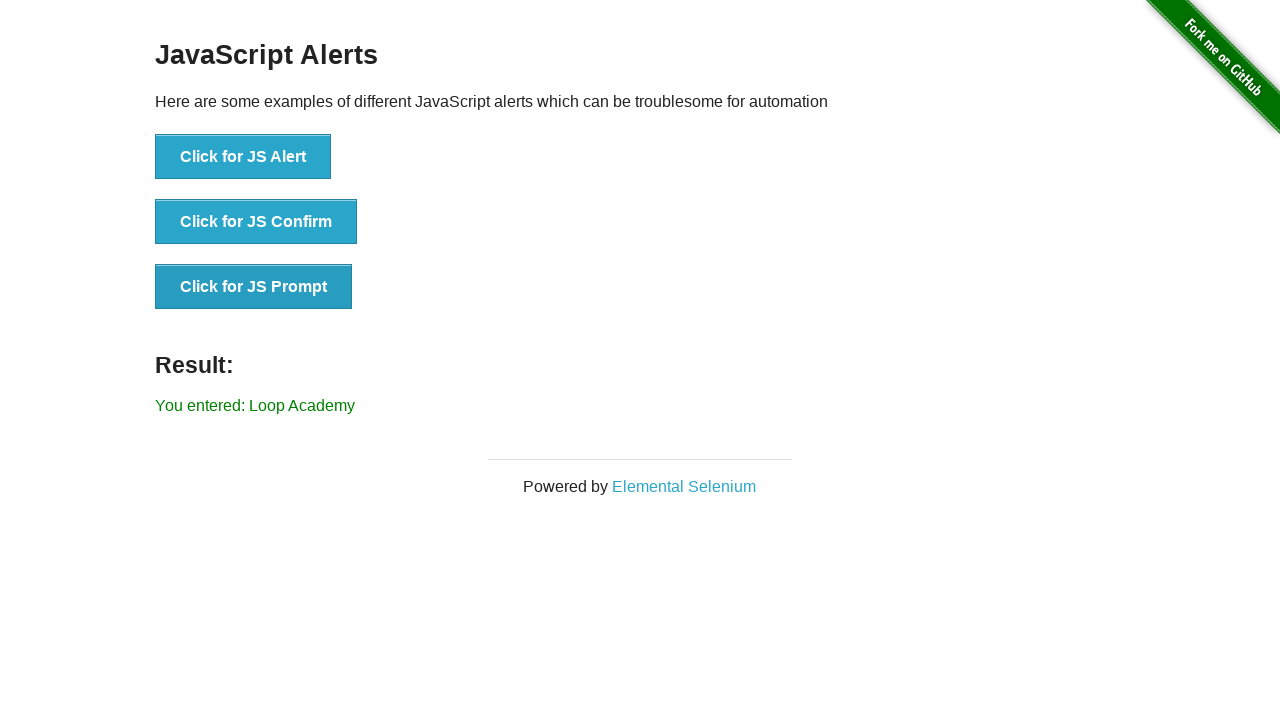

Verified result message appeared confirming text was entered
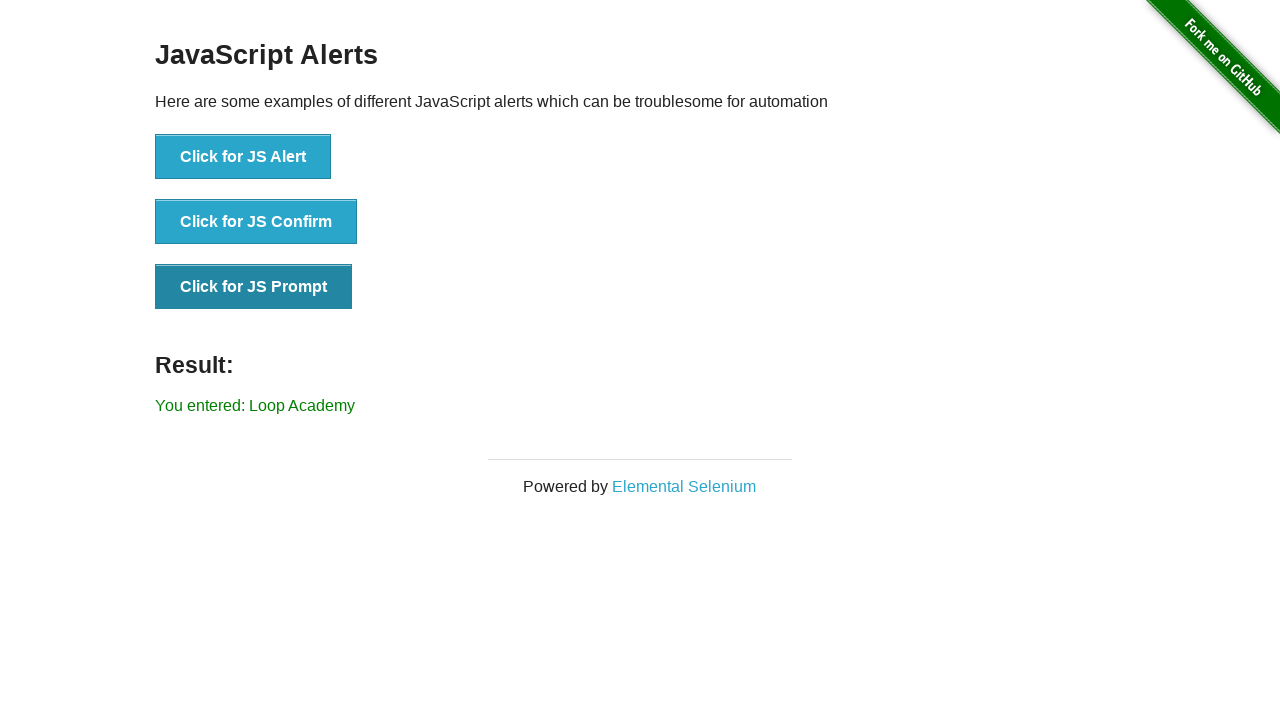

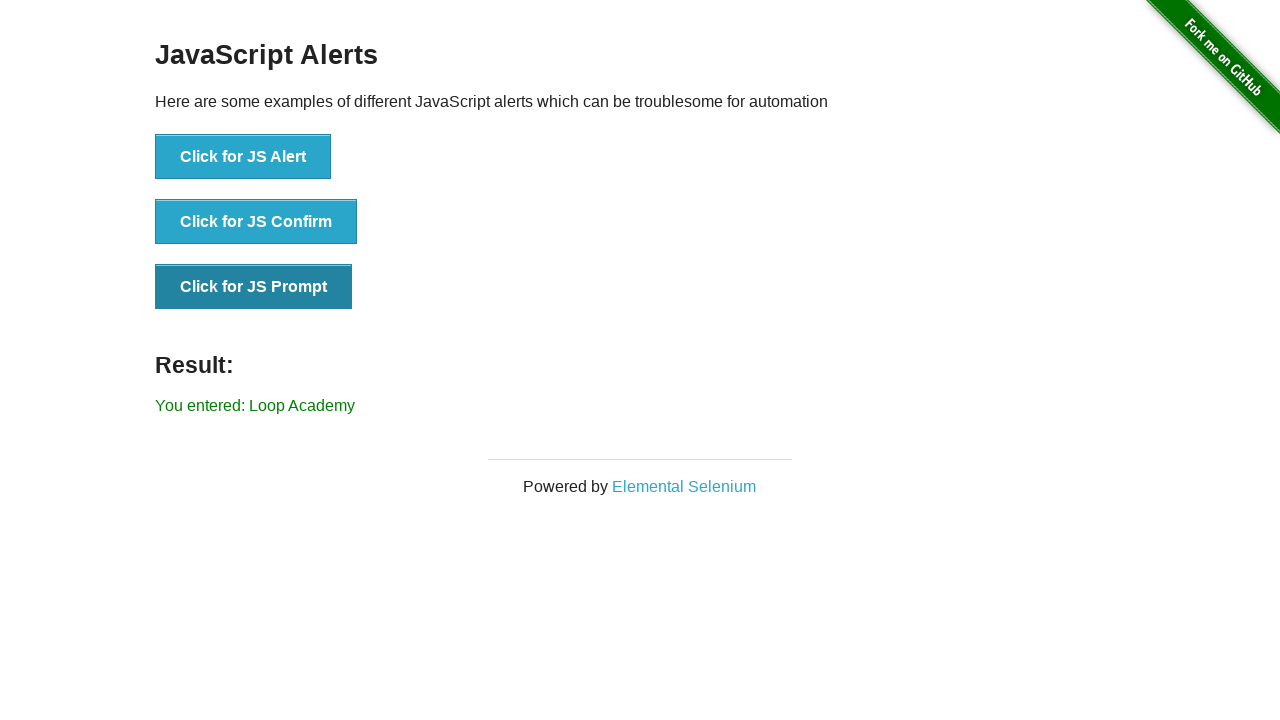